Tests unmarking completed todo items by unchecking their checkboxes

Starting URL: https://demo.playwright.dev/todomvc

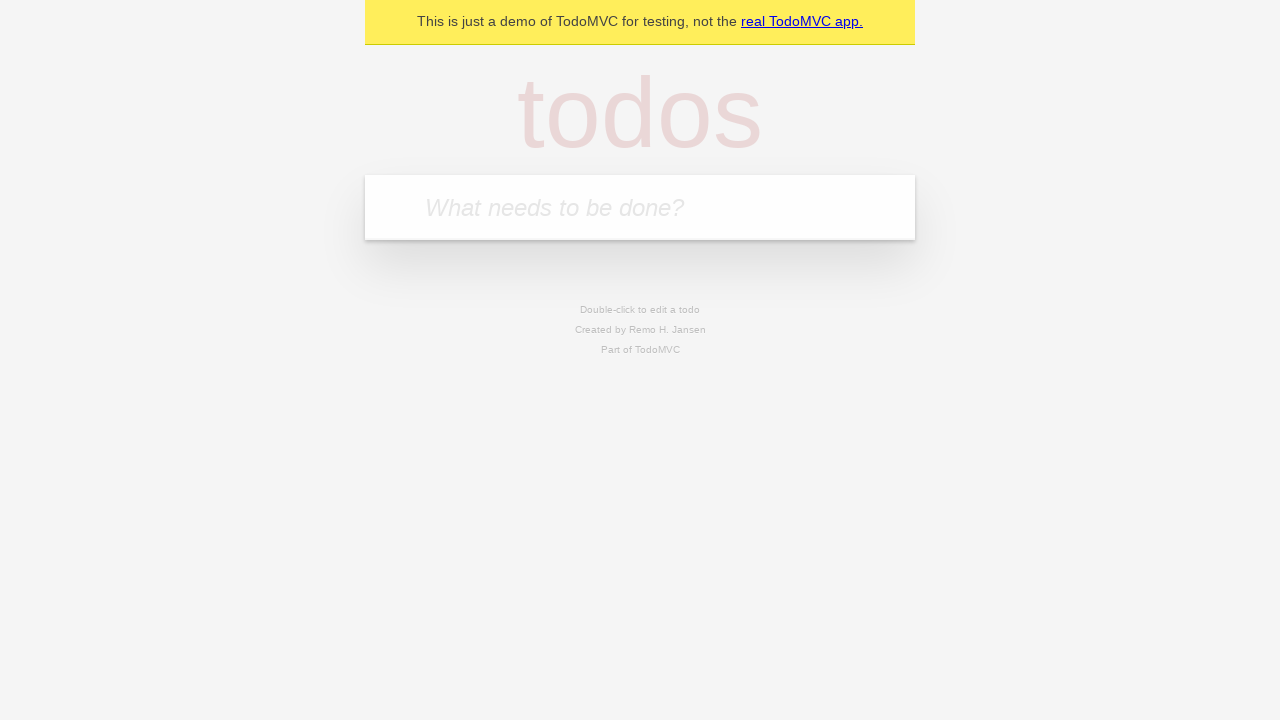

Filled todo input with 'buy some cheese' on internal:attr=[placeholder="What needs to be done?"i]
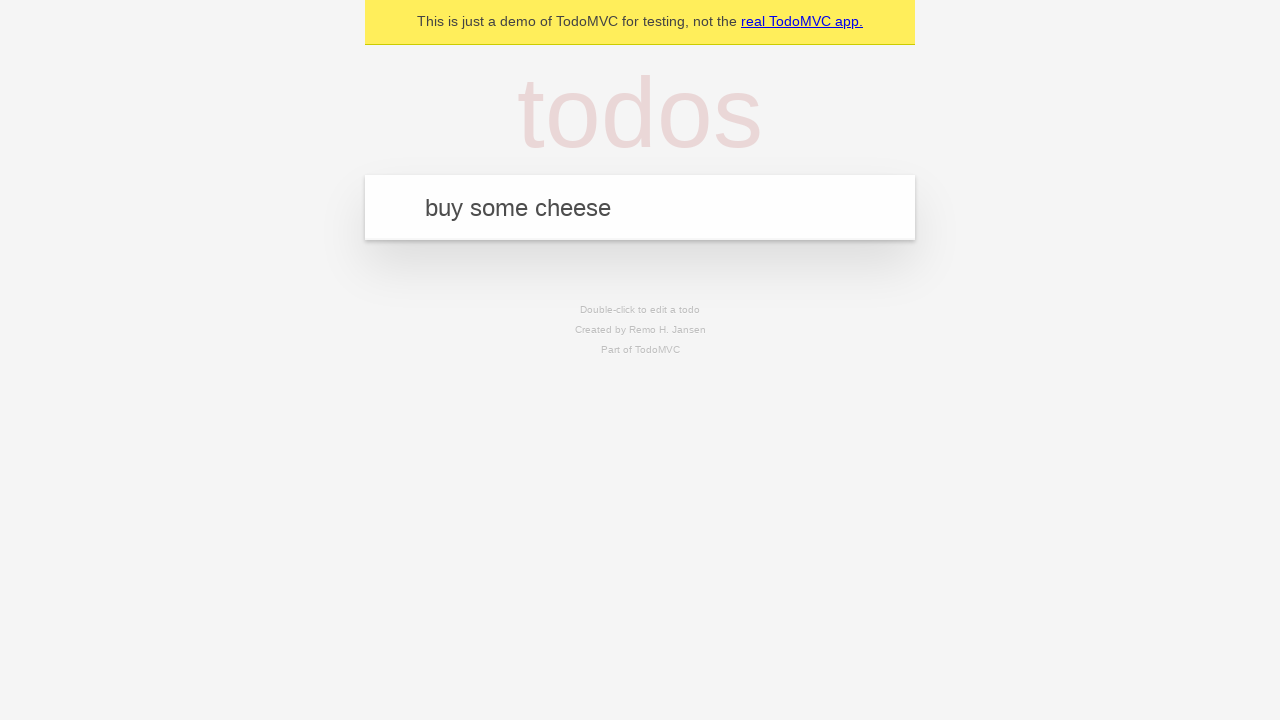

Pressed Enter to create todo item 'buy some cheese' on internal:attr=[placeholder="What needs to be done?"i]
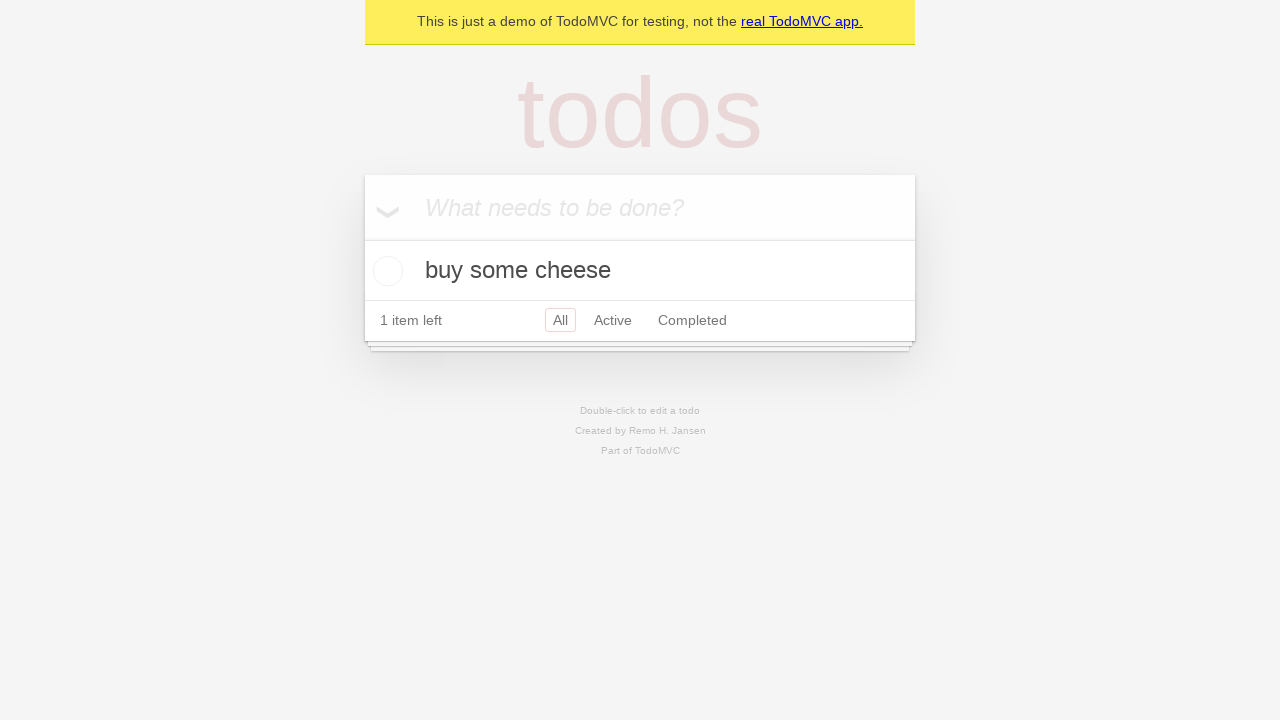

Filled todo input with 'feed the cat' on internal:attr=[placeholder="What needs to be done?"i]
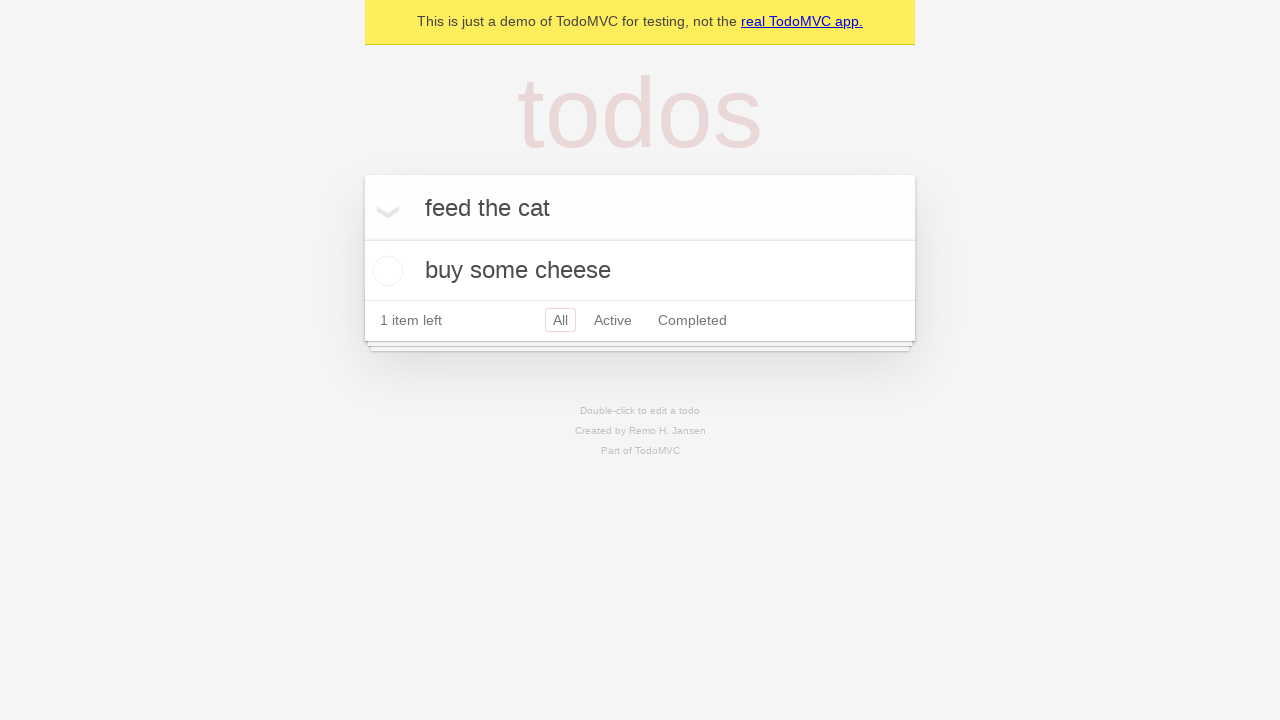

Pressed Enter to create todo item 'feed the cat' on internal:attr=[placeholder="What needs to be done?"i]
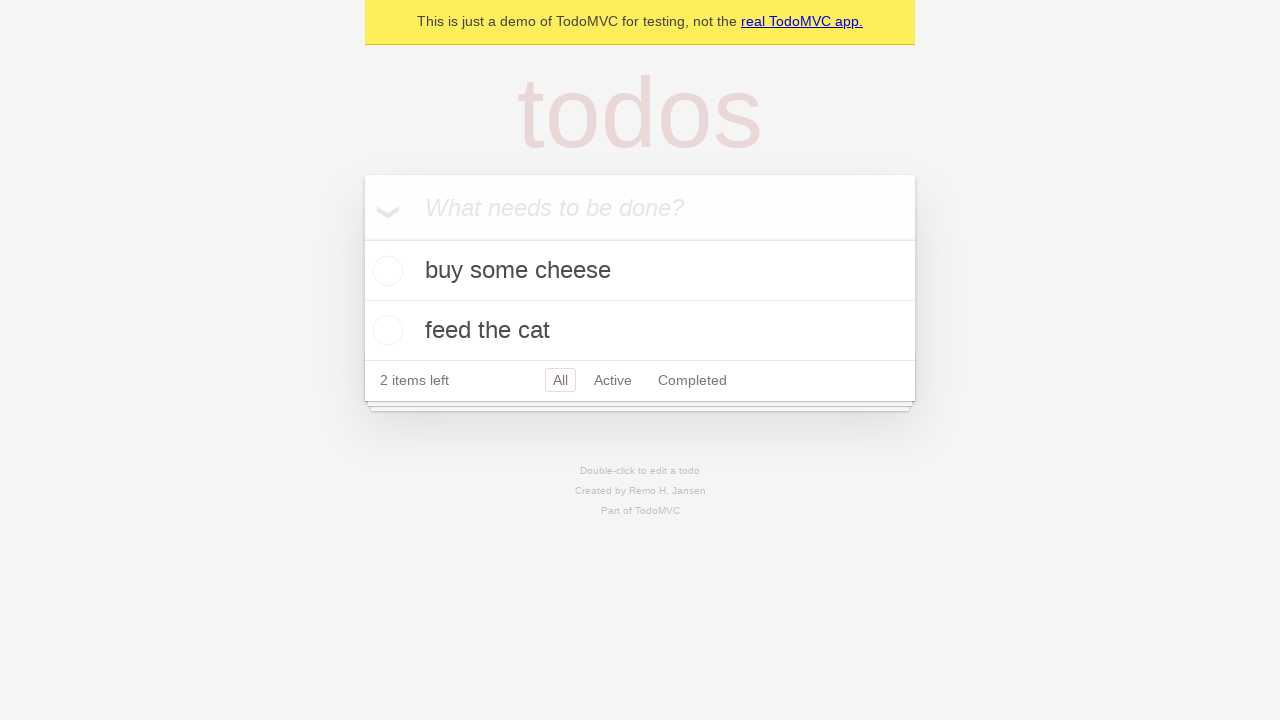

Waited for both todo items to be visible
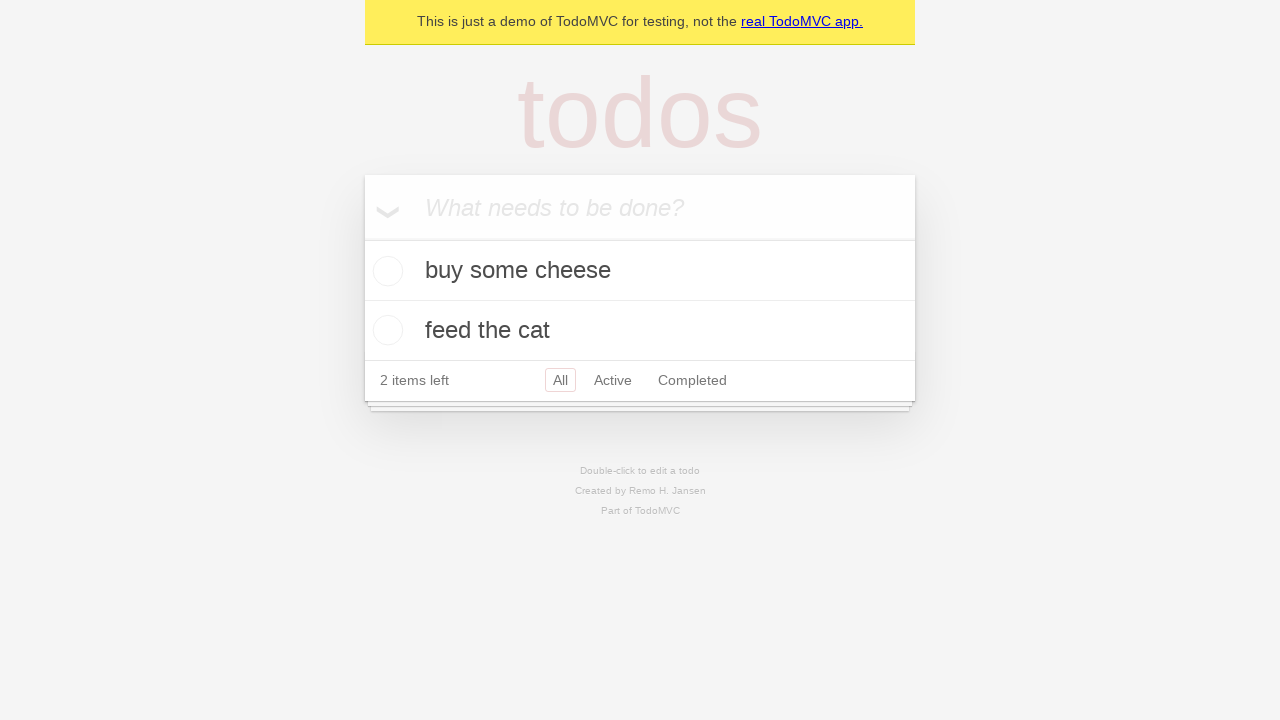

Located first todo item
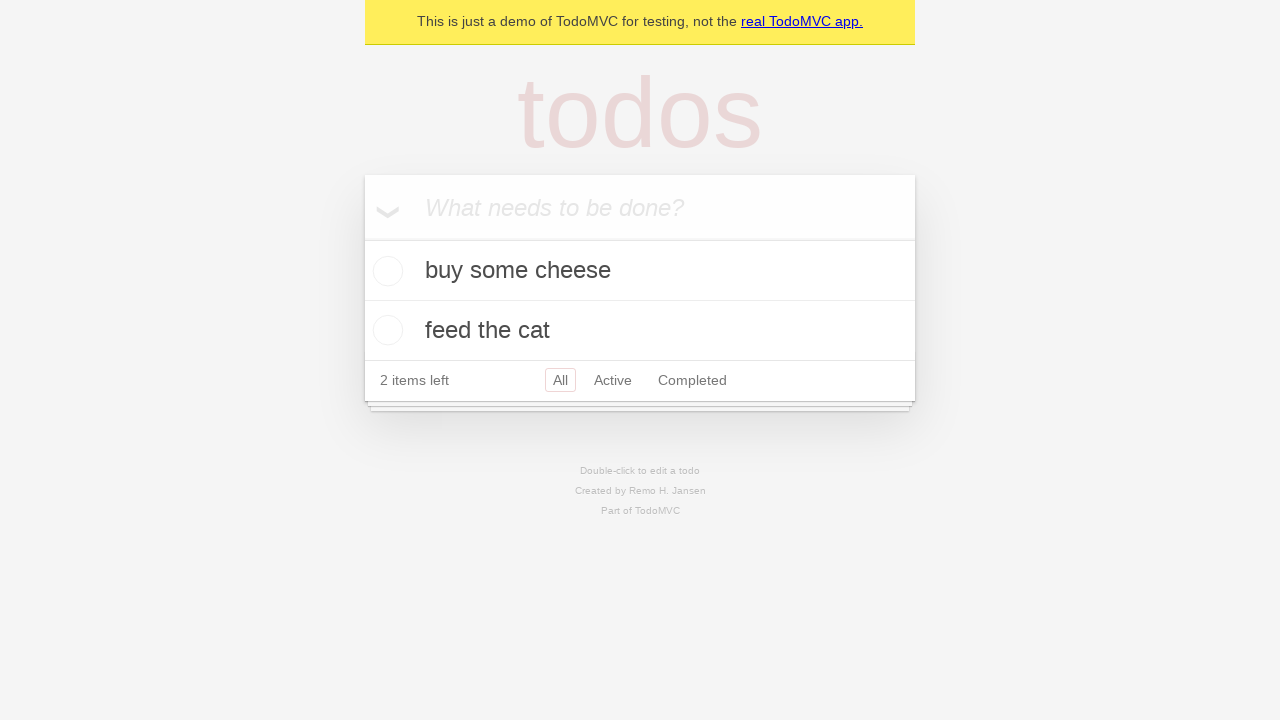

Located checkbox for first todo item
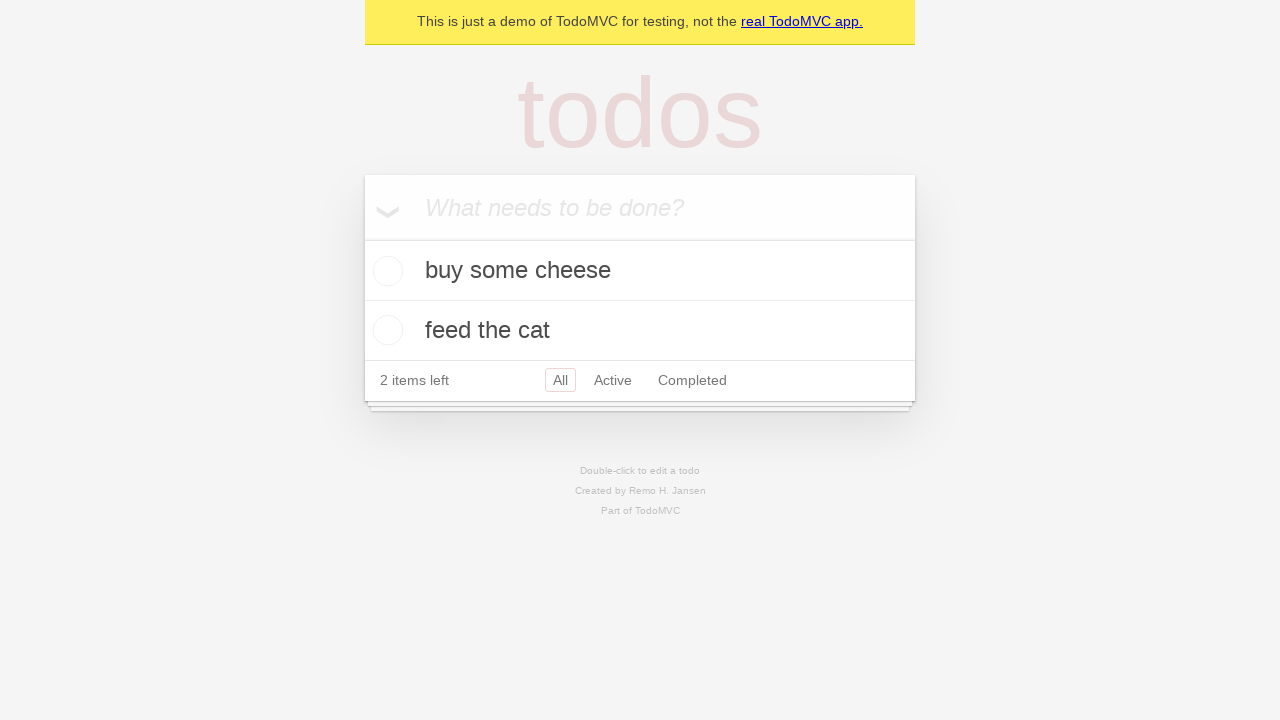

Checked first todo item as complete at (385, 271) on internal:testid=[data-testid="todo-item"s] >> nth=0 >> internal:role=checkbox
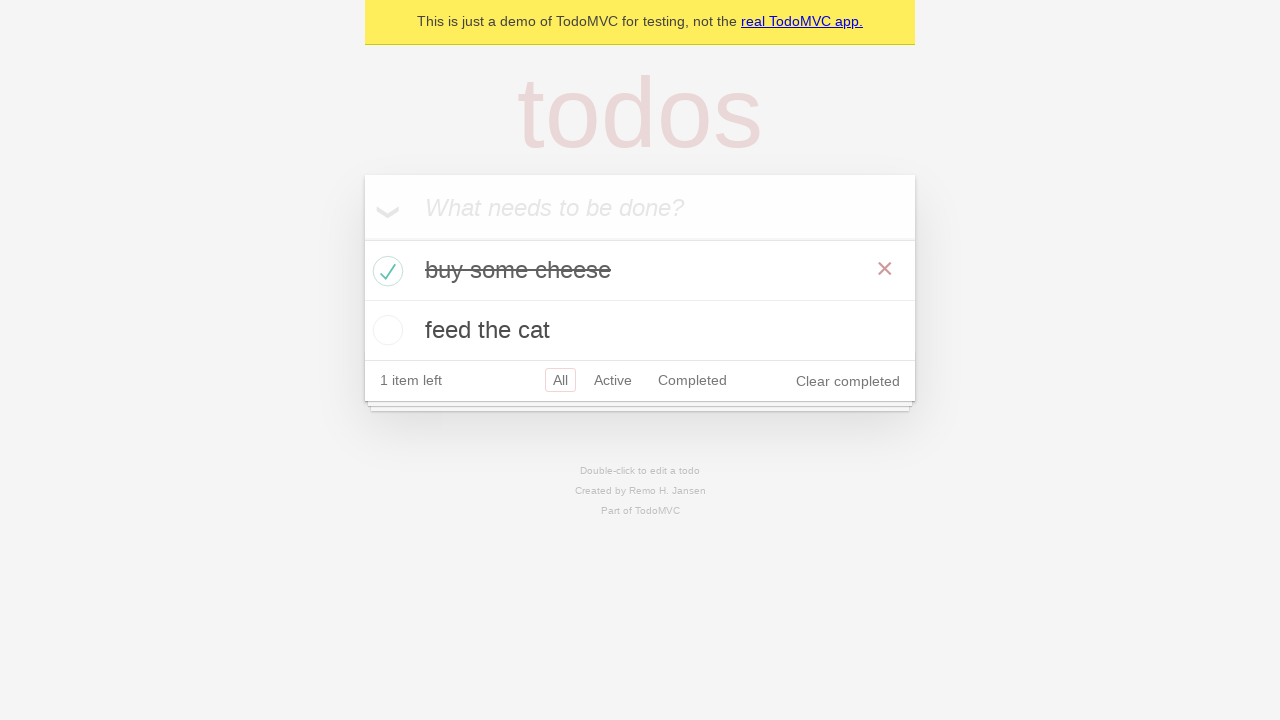

Unchecked first todo item to mark as incomplete at (385, 271) on internal:testid=[data-testid="todo-item"s] >> nth=0 >> internal:role=checkbox
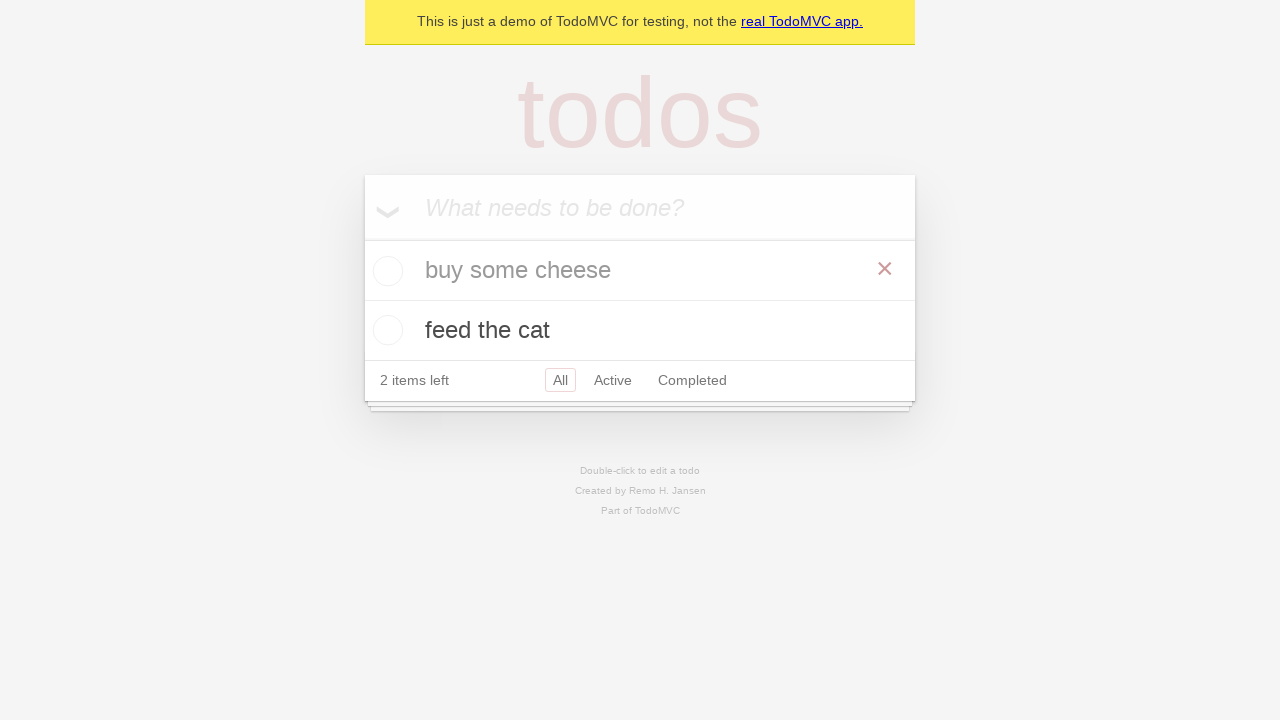

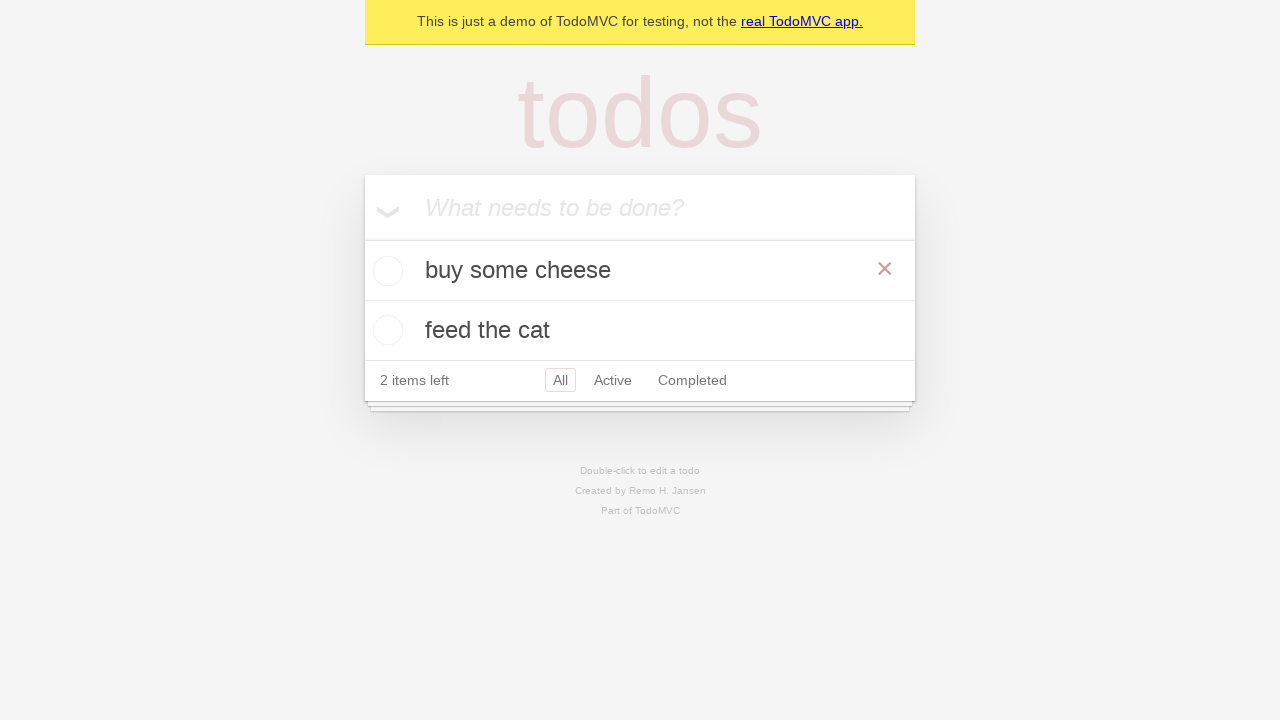